Tests the main navigation of the Pen Island website by clicking through various menu links including Wood, Plastic, Samples, Testimonials, FAQ, and Contact Us pages.

Starting URL: https://www.penisland.net/index.html

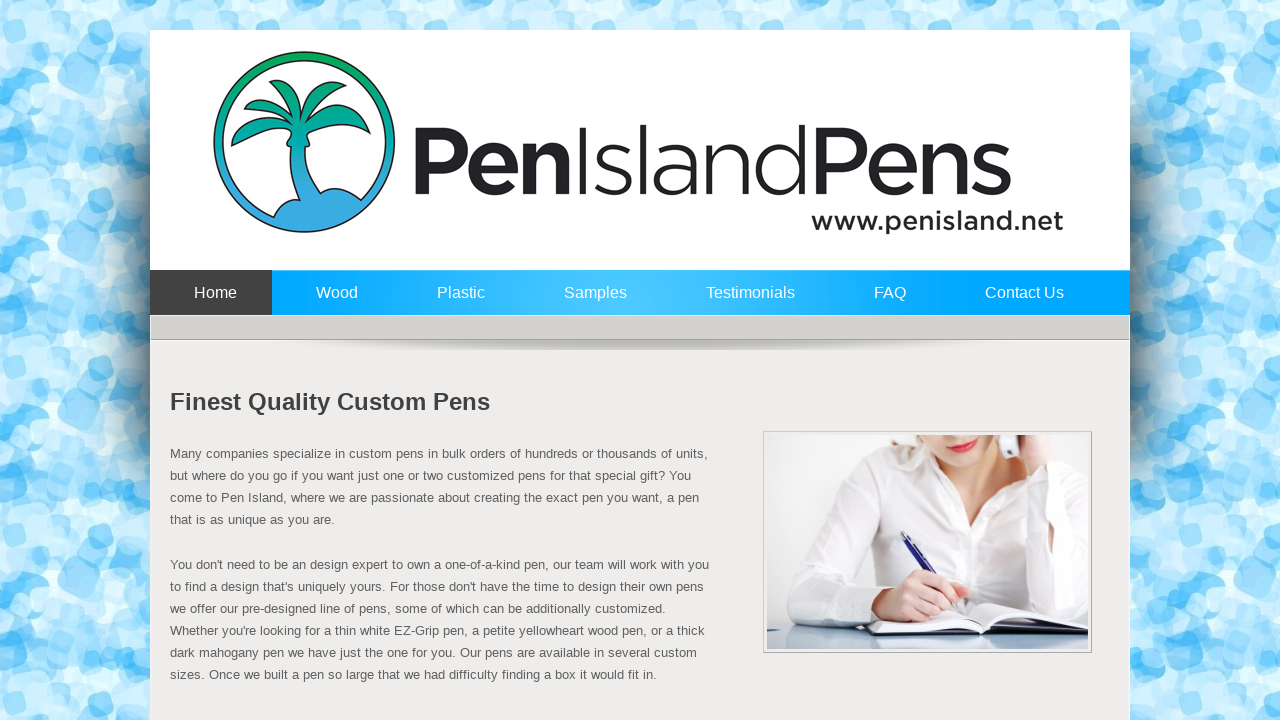

Set viewport size to 1382x744
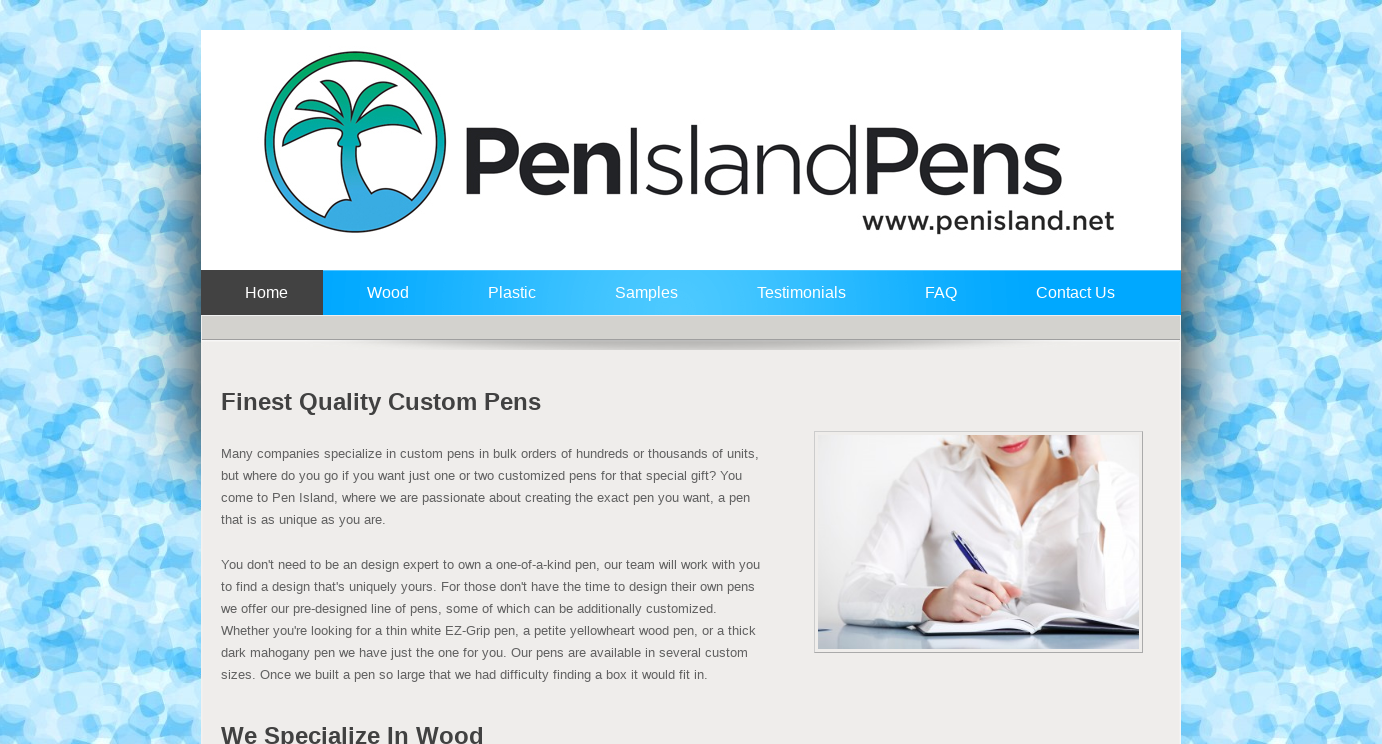

Clicked on Wood menu link at (384, 302) on a:has-text('Wood')
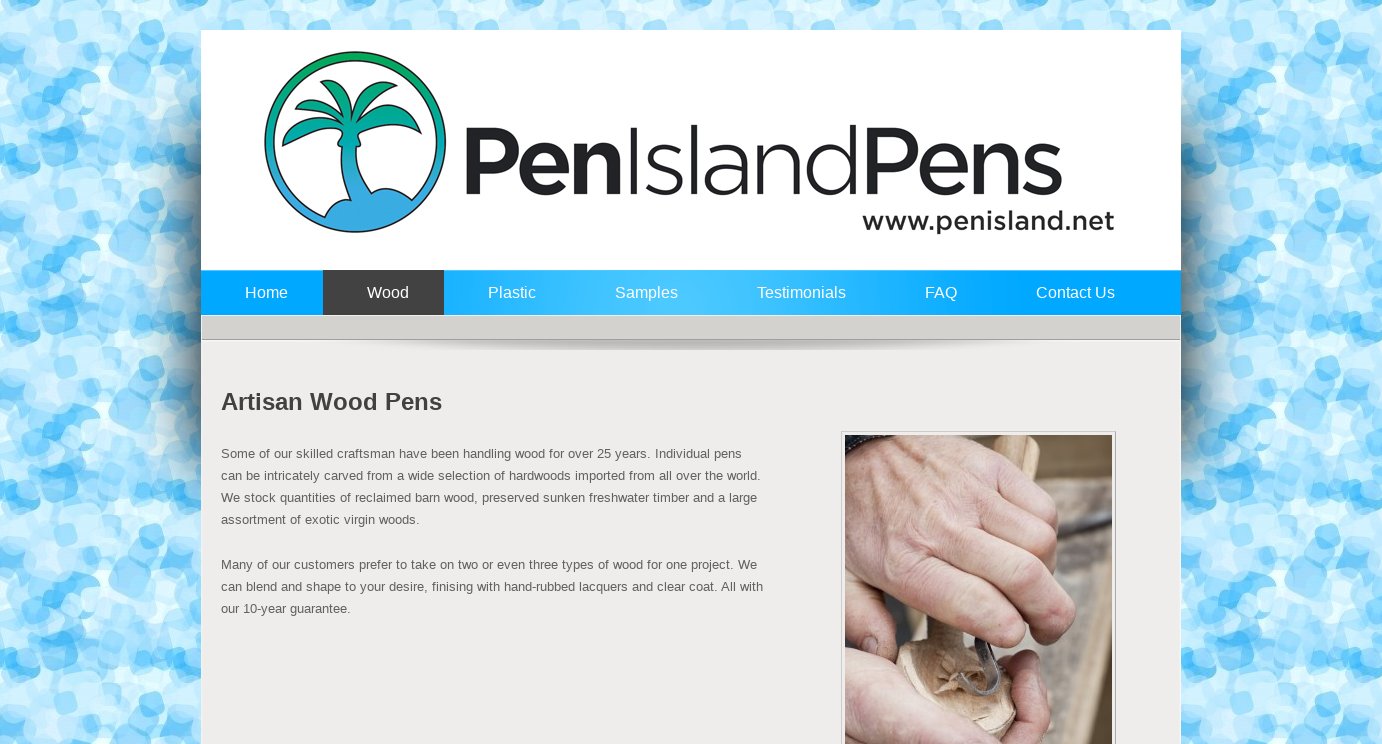

Clicked on Plastic menu link at (508, 302) on a:has-text('Plastic')
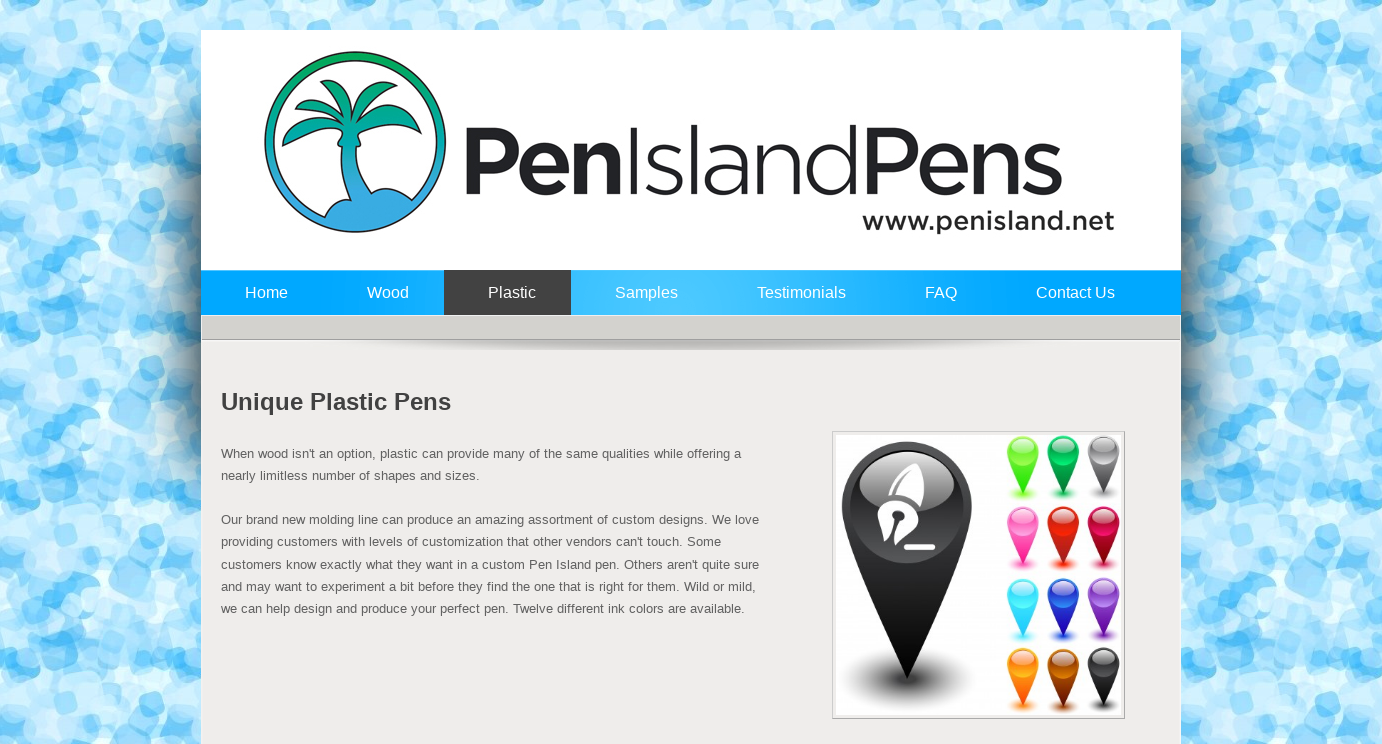

Clicked on Samples menu link at (642, 302) on a:has-text('Samples')
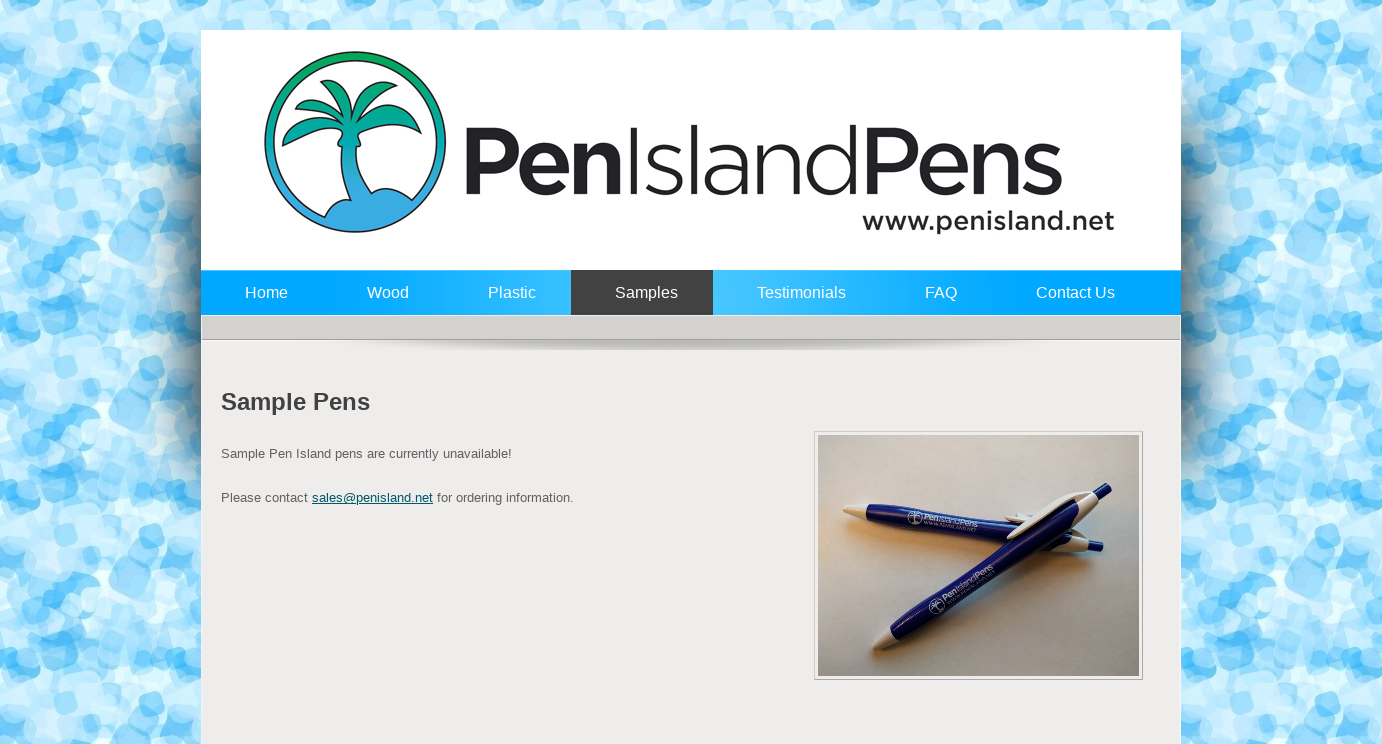

Clicked on Testimonials menu link at (797, 302) on a:has-text('Testimonials')
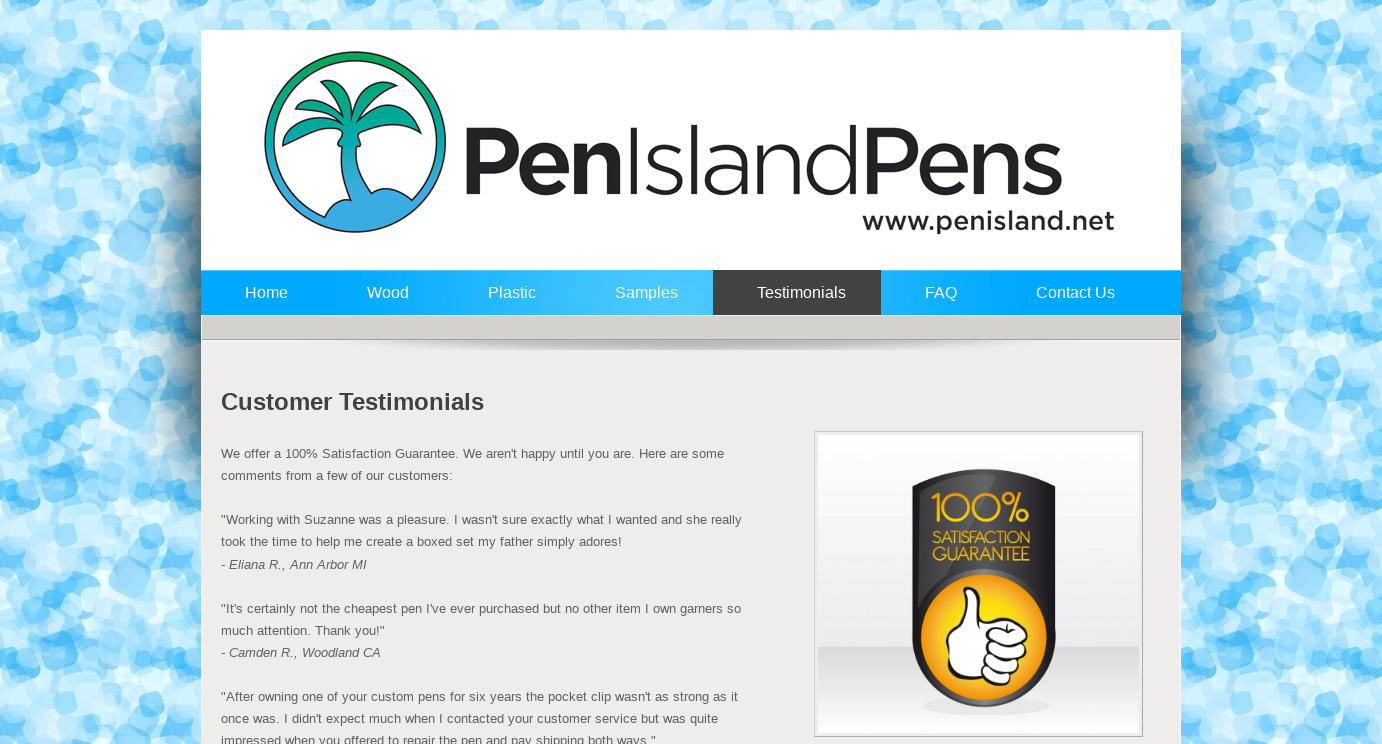

Clicked on FAQ menu link at (936, 302) on a:has-text('FAQ')
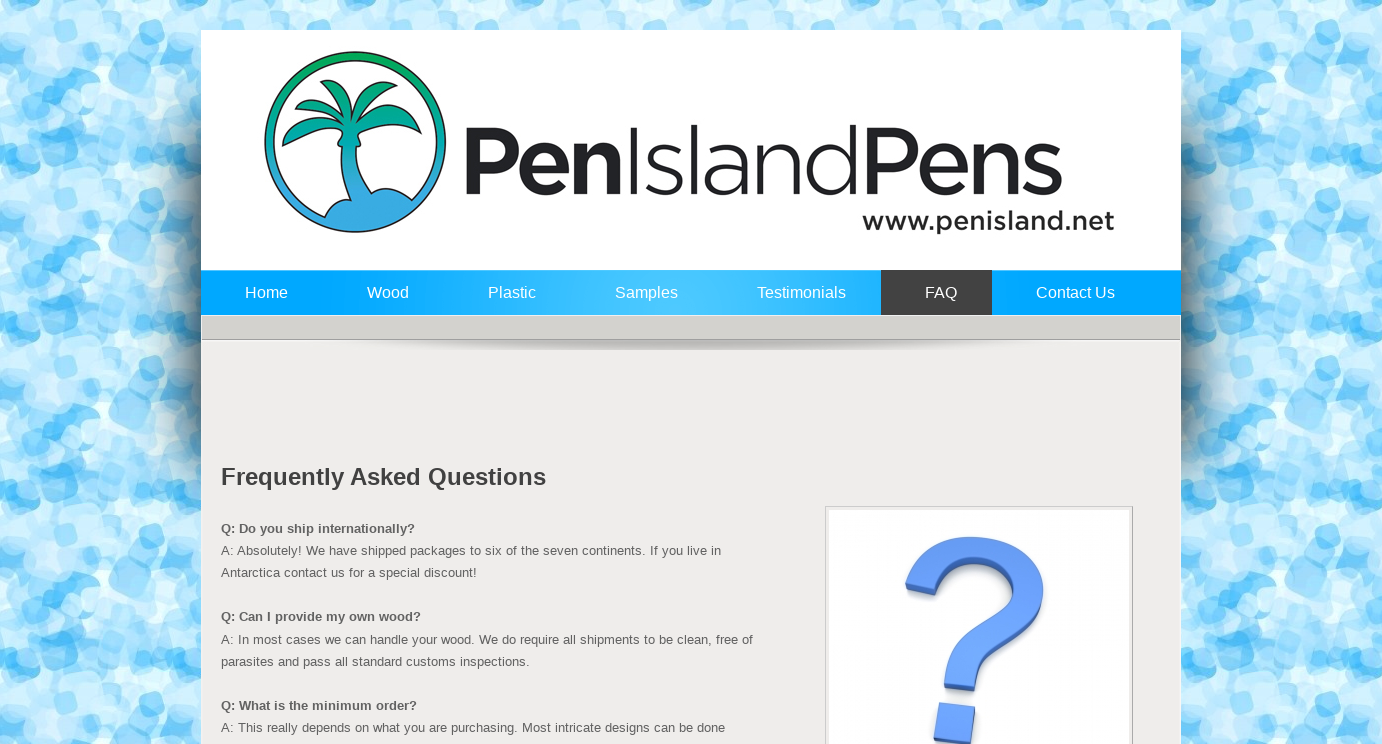

Clicked on Contact Us menu link at (1071, 302) on a:has-text('Contact Us')
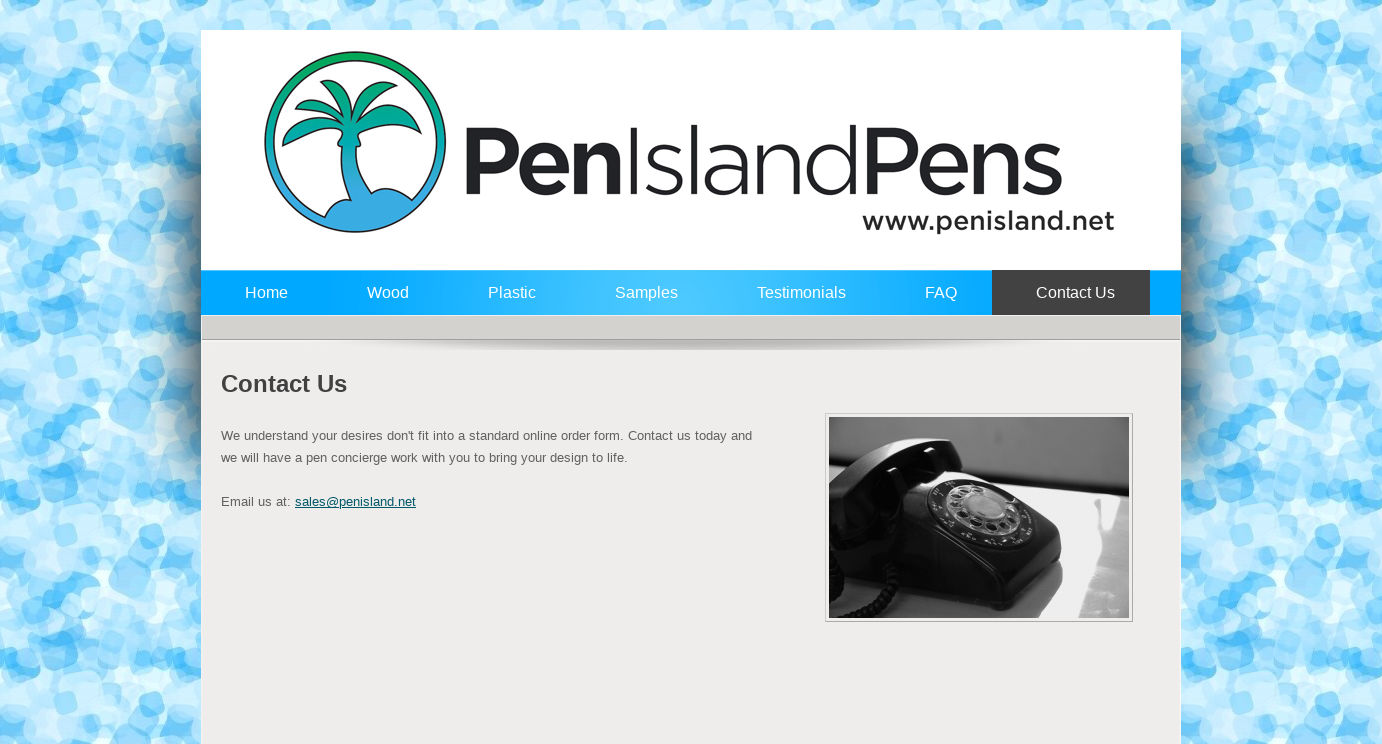

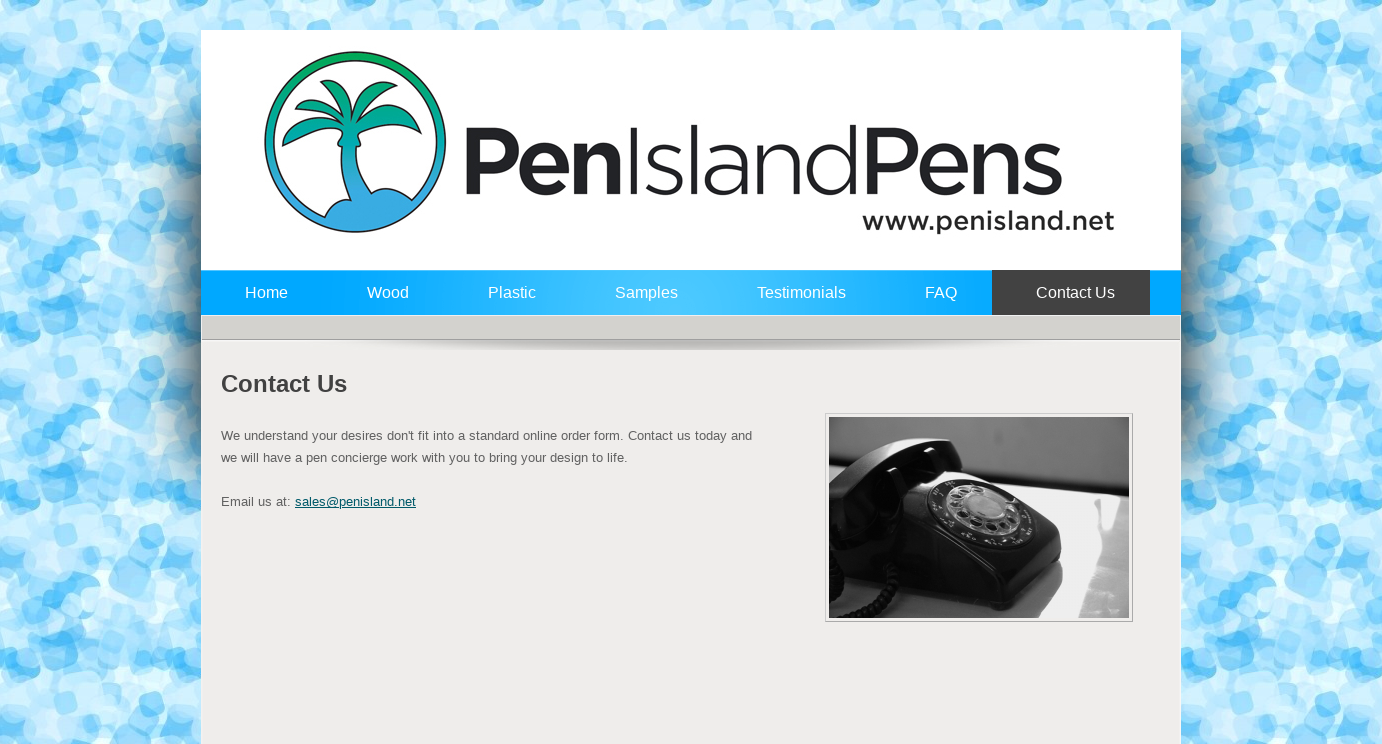